Orders all available coffee items by clicking on each cup that is not disabled on the coffee cart page.

Starting URL: https://coffee-cart.app/

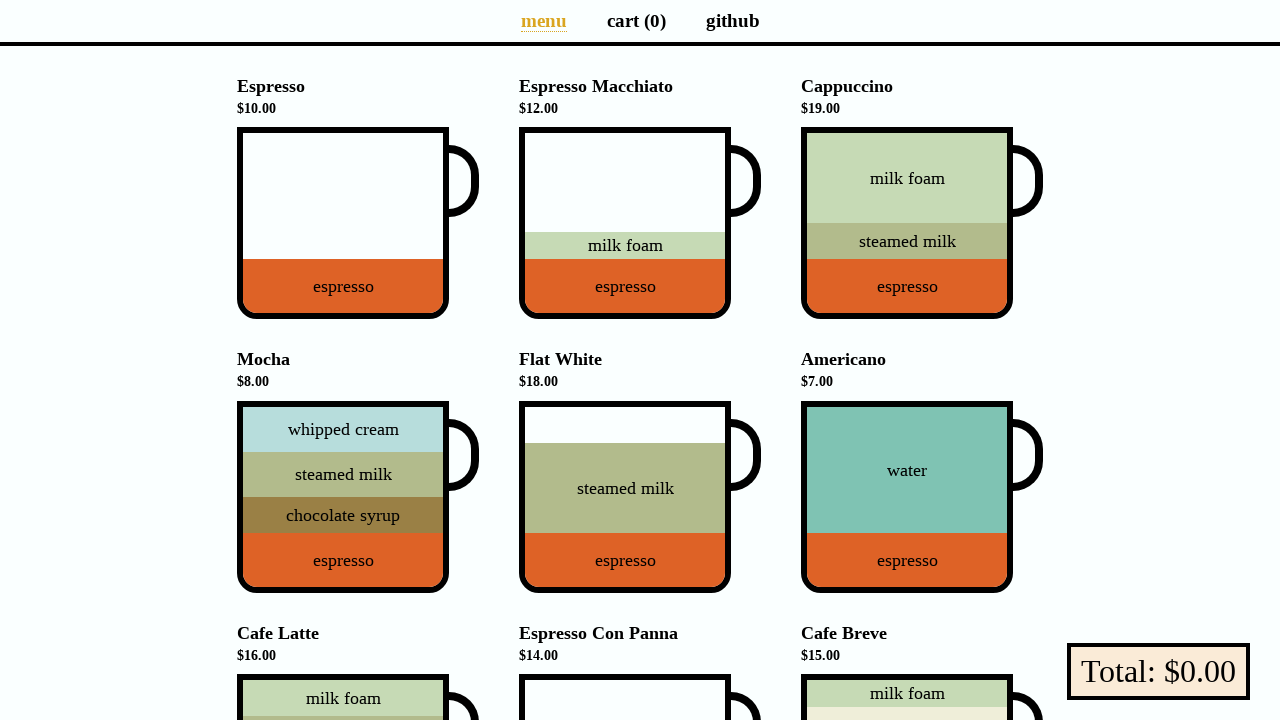

Navigated to coffee cart page
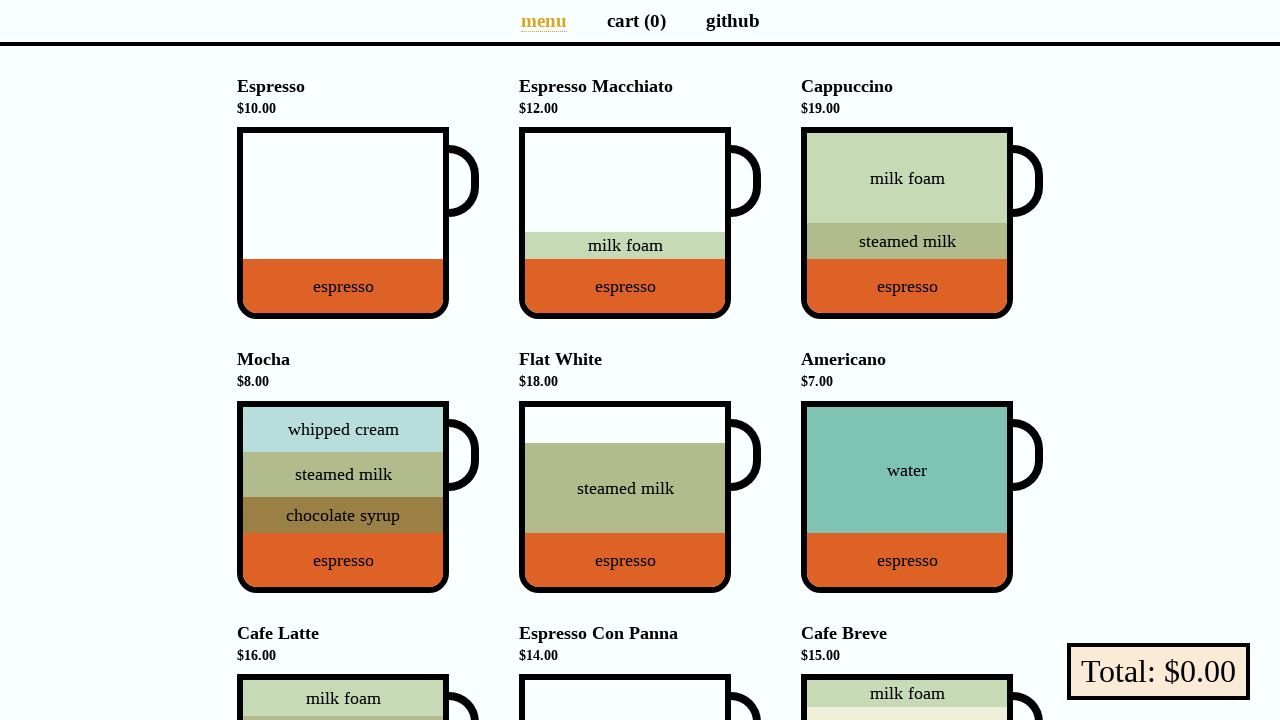

Located all available coffee cups that are not disabled
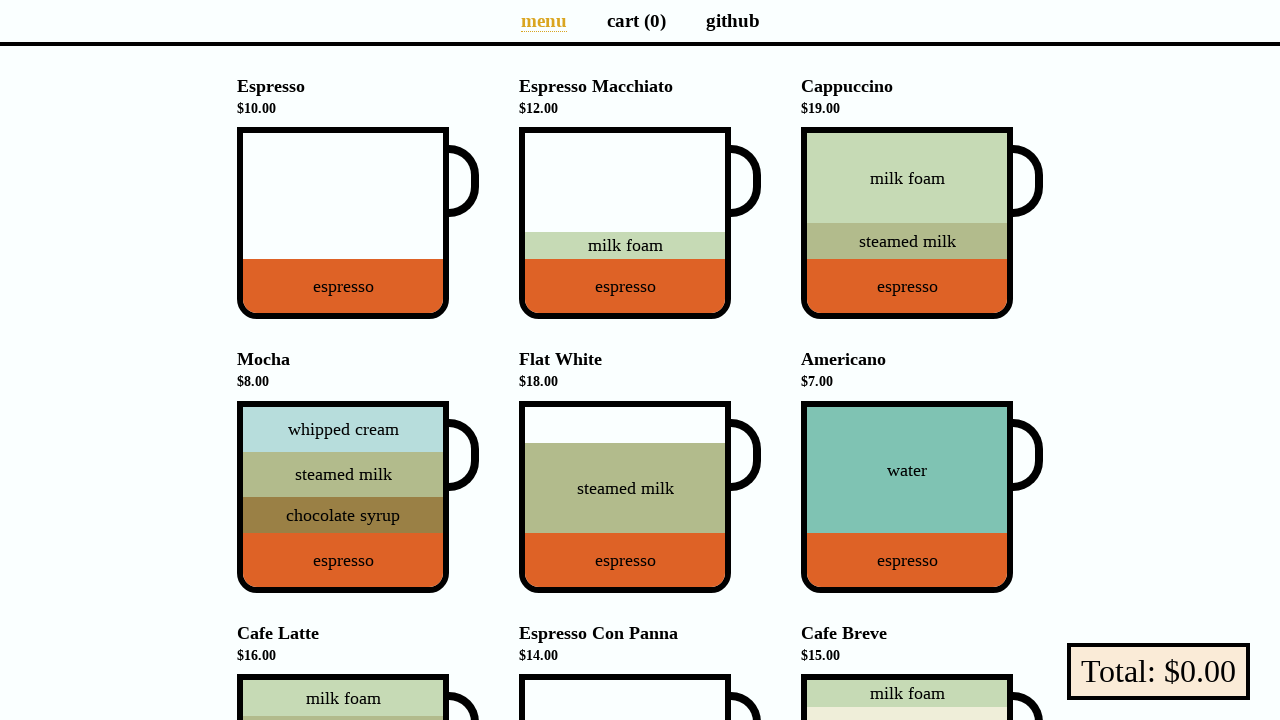

Found 9 available coffee cups to order
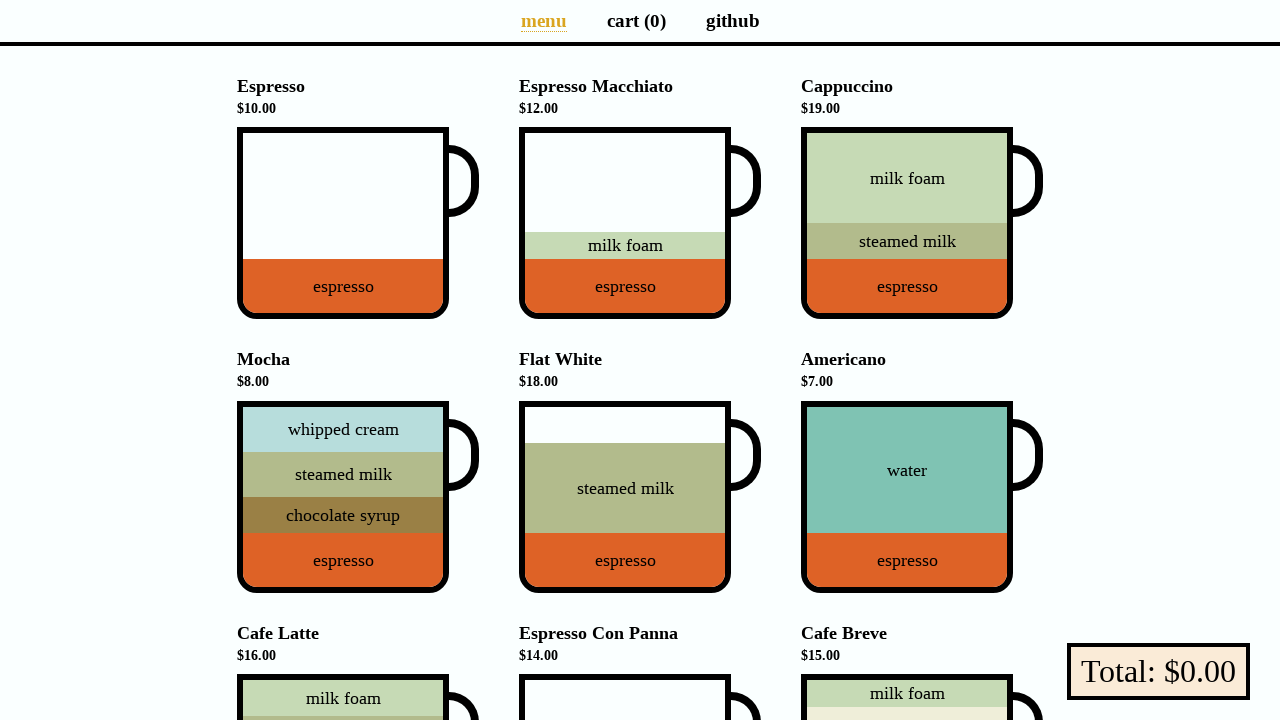

Clicked on coffee cup 1 to add to order at (343, 223) on .cup-body:not(.disabled-hover) >> nth=0
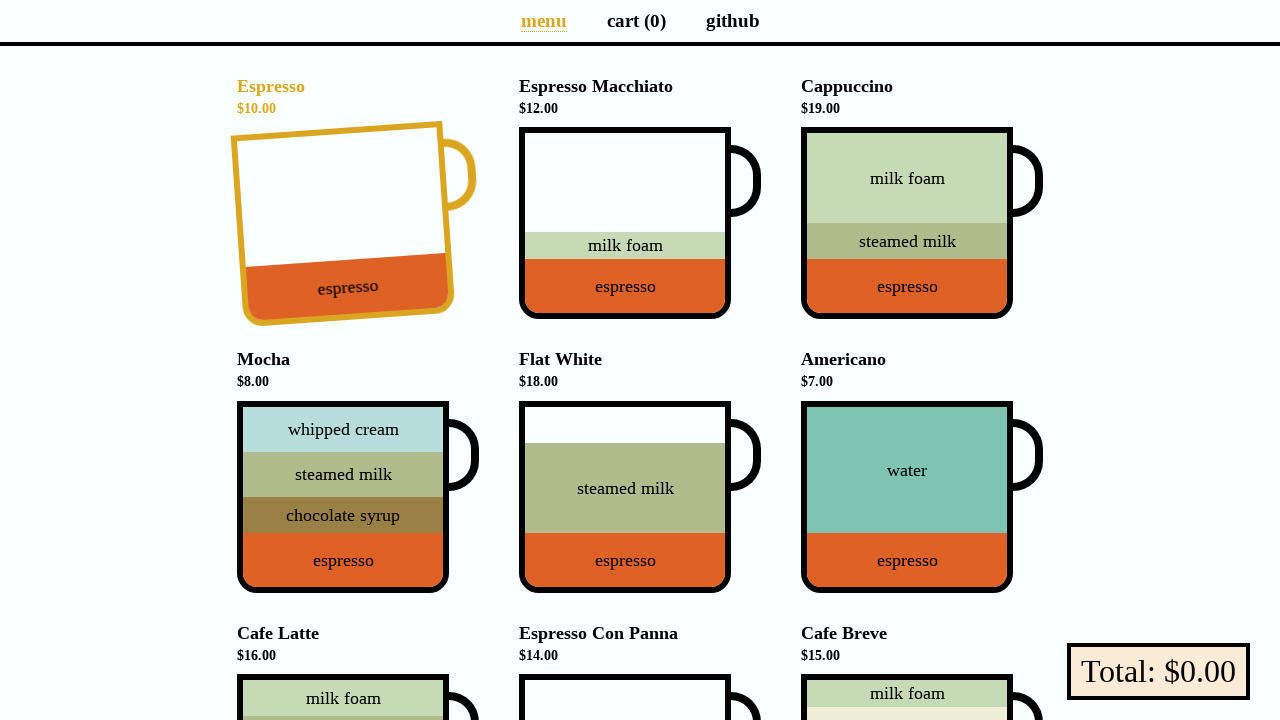

Clicked on coffee cup 2 to add to order at (625, 223) on .cup-body:not(.disabled-hover) >> nth=1
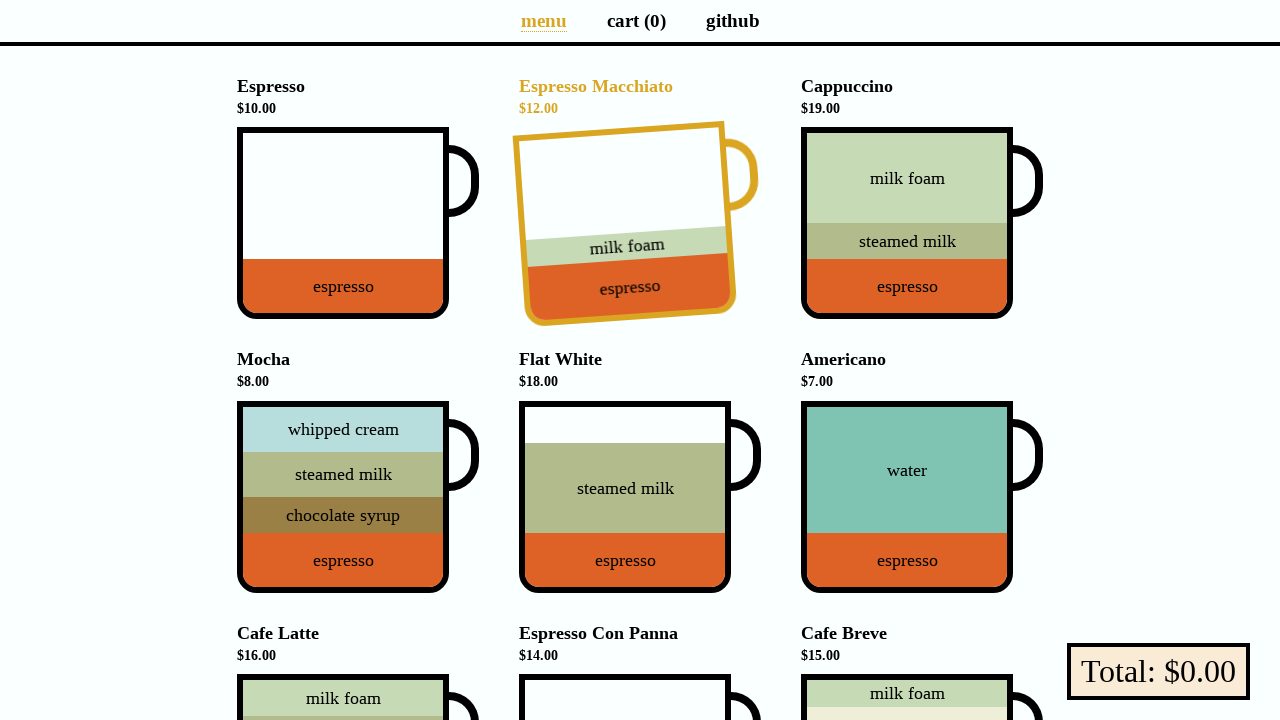

Clicked on coffee cup 3 to add to order at (907, 223) on .cup-body:not(.disabled-hover) >> nth=2
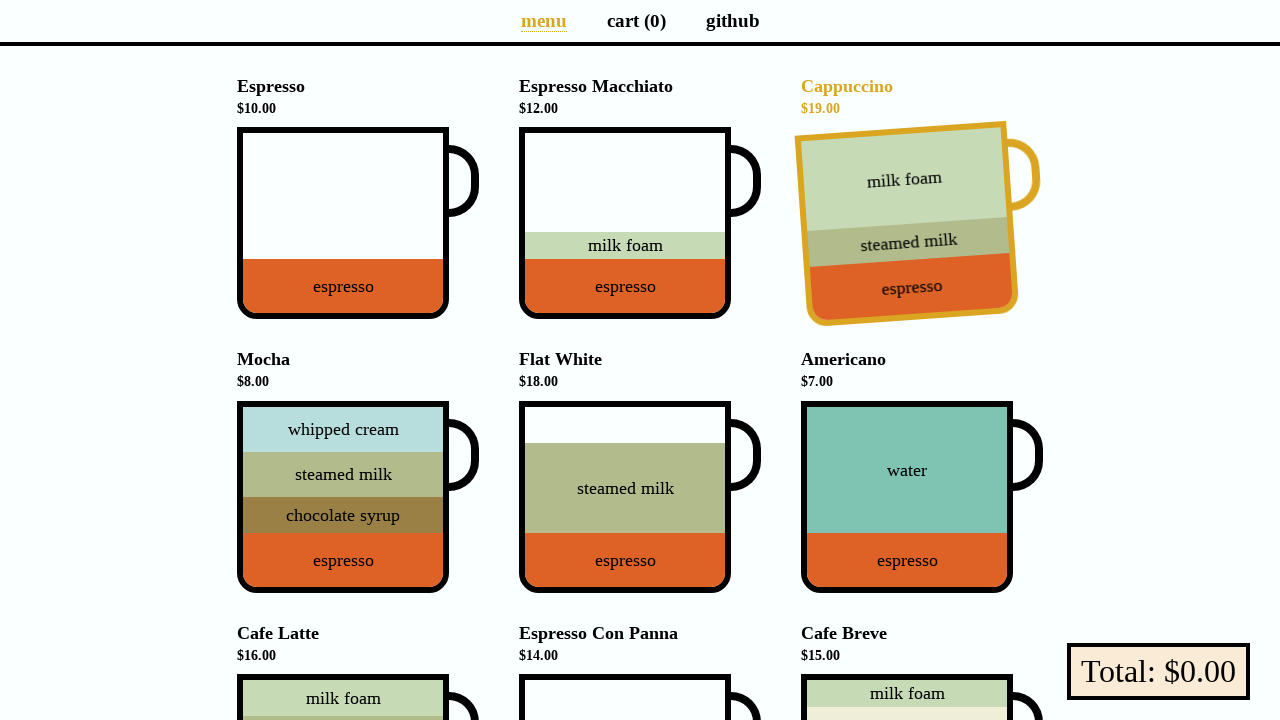

Clicked on coffee cup 4 to add to order at (343, 497) on .cup-body:not(.disabled-hover) >> nth=3
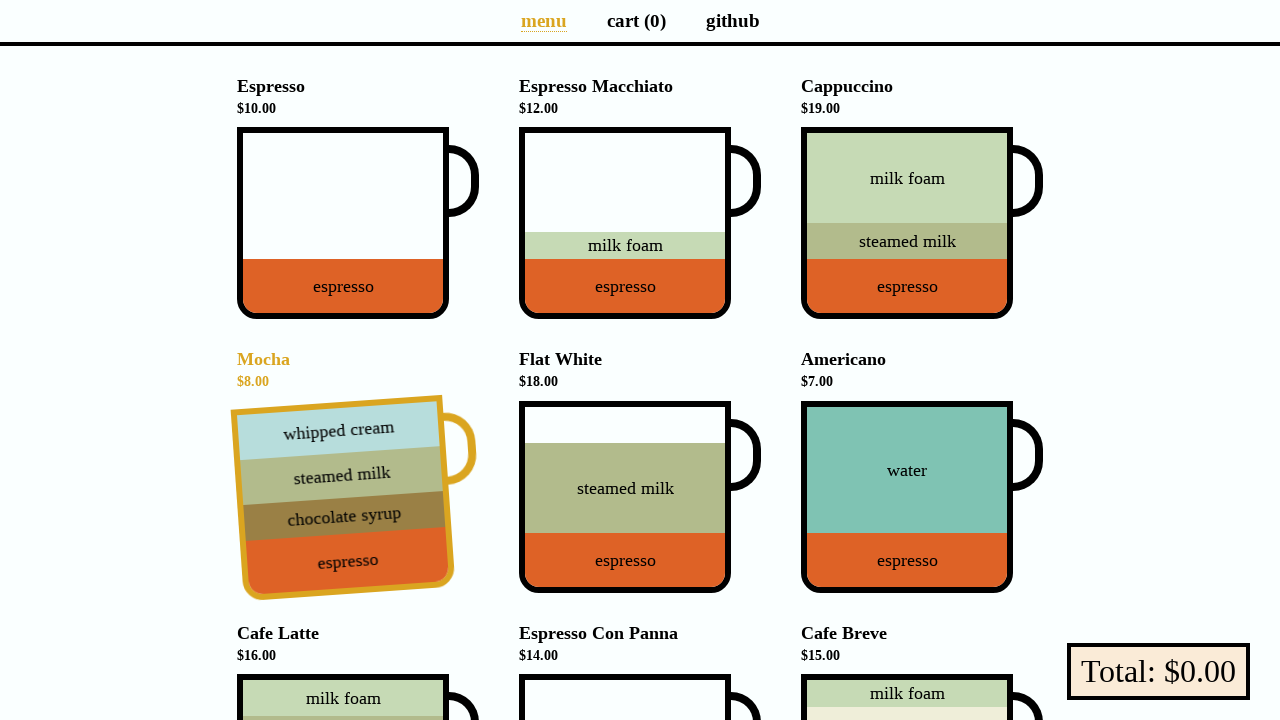

Clicked on coffee cup 5 to add to order at (625, 497) on .cup-body:not(.disabled-hover) >> nth=4
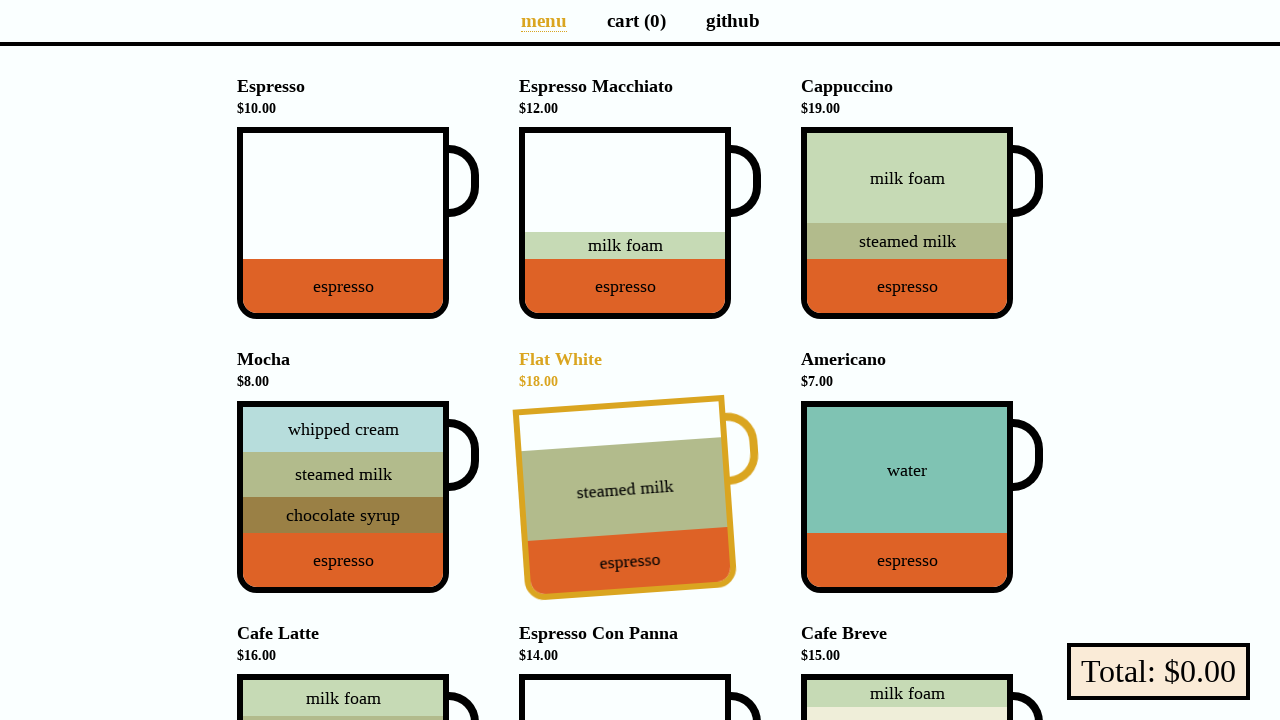

Clicked on coffee cup 6 to add to order at (907, 497) on .cup-body:not(.disabled-hover) >> nth=5
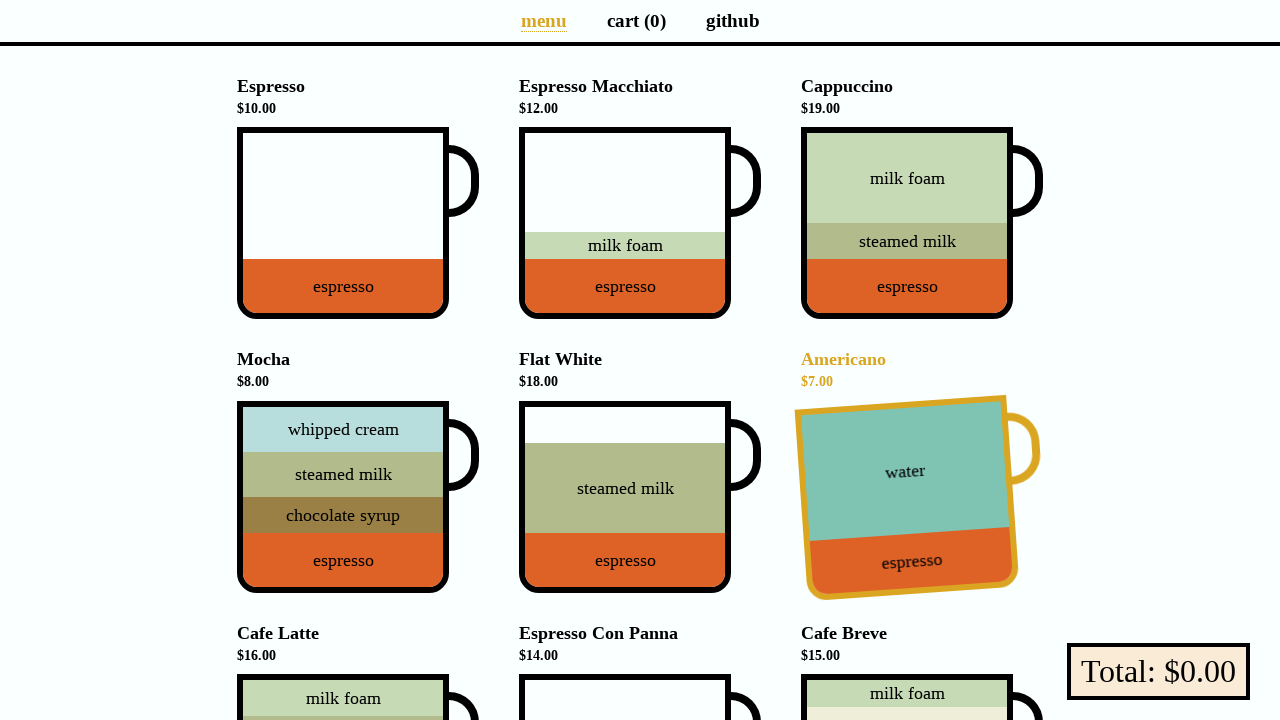

Clicked on coffee cup 7 to add to order at (343, 627) on .cup-body:not(.disabled-hover) >> nth=6
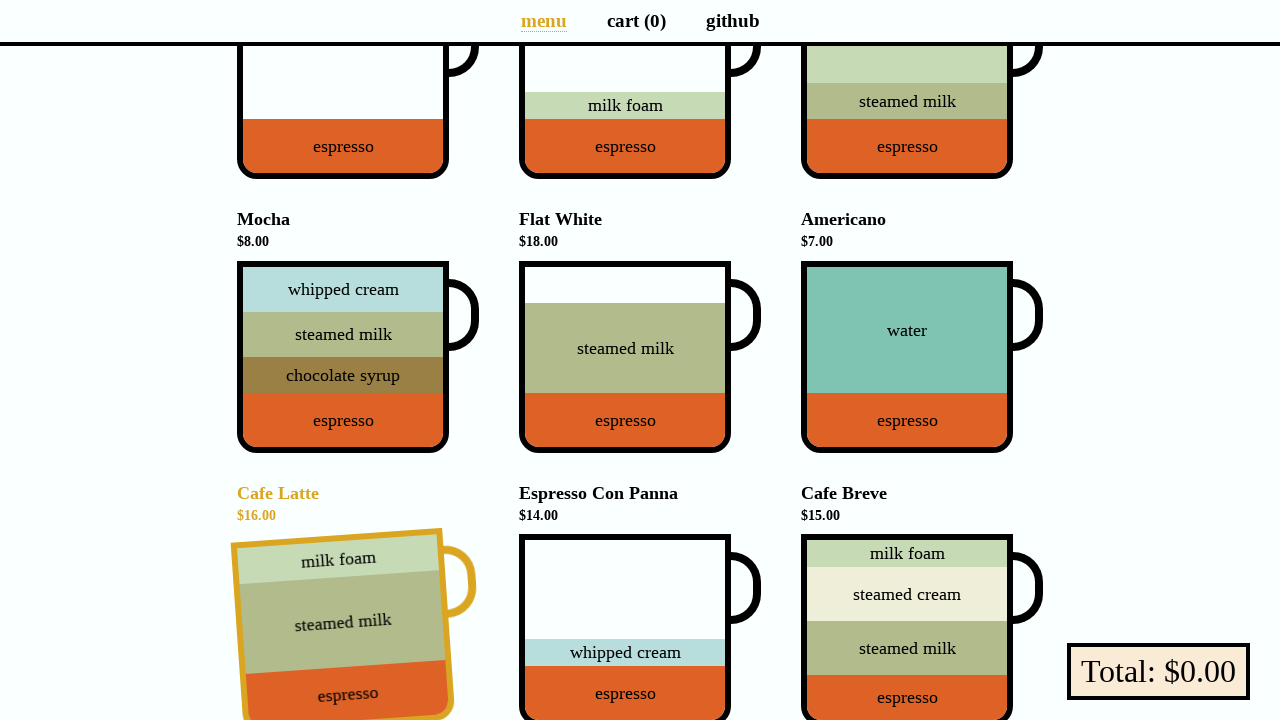

Clicked on coffee cup 8 to add to order at (625, 627) on .cup-body:not(.disabled-hover) >> nth=7
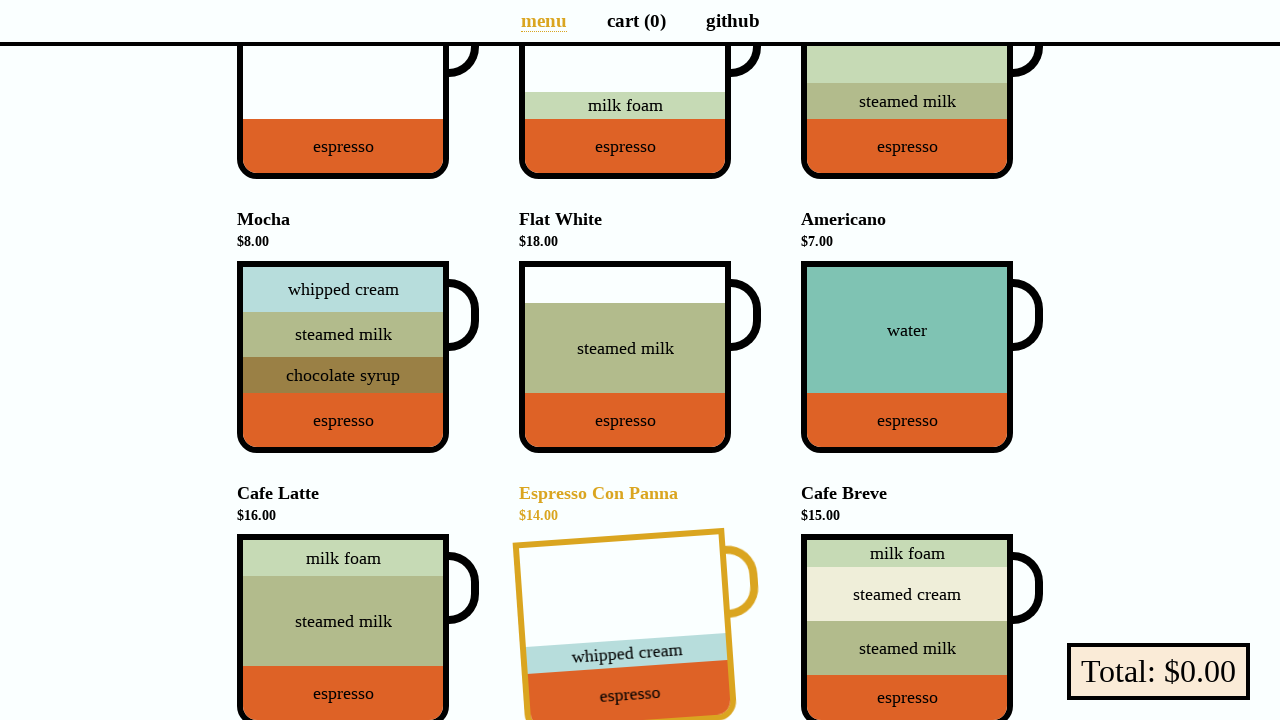

Clicked on coffee cup 9 to add to order at (907, 627) on .cup-body:not(.disabled-hover) >> nth=8
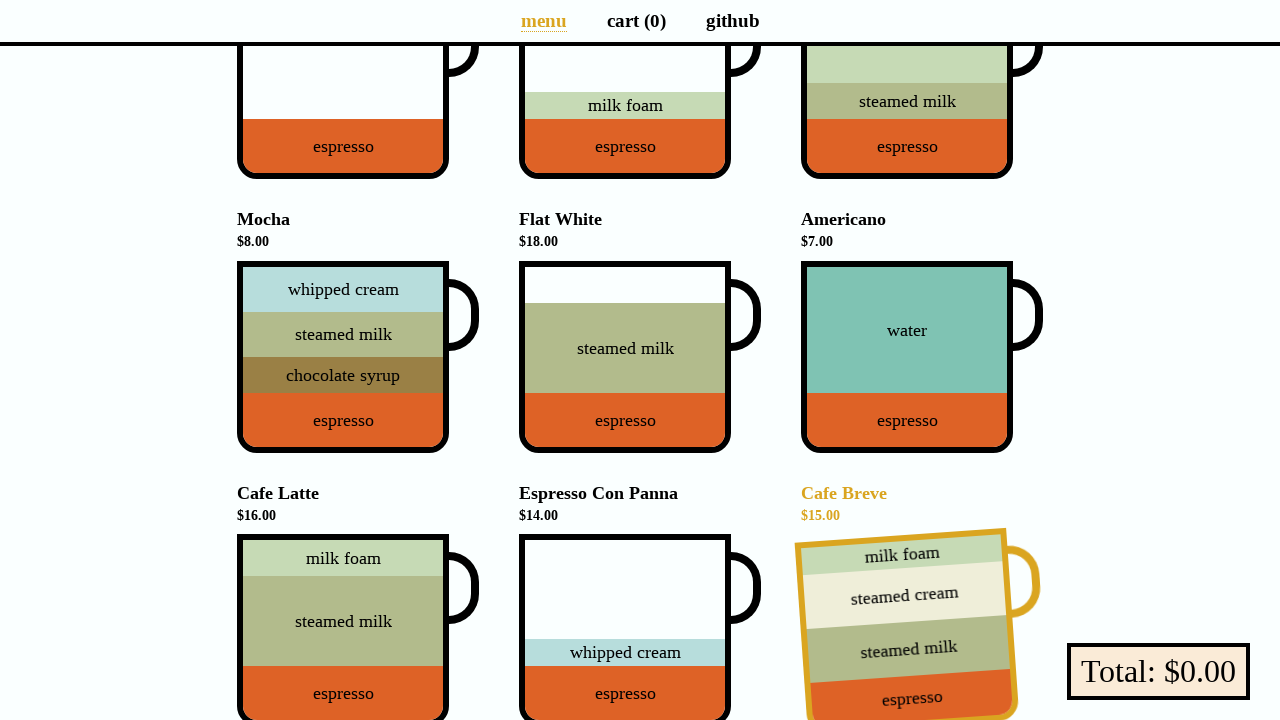

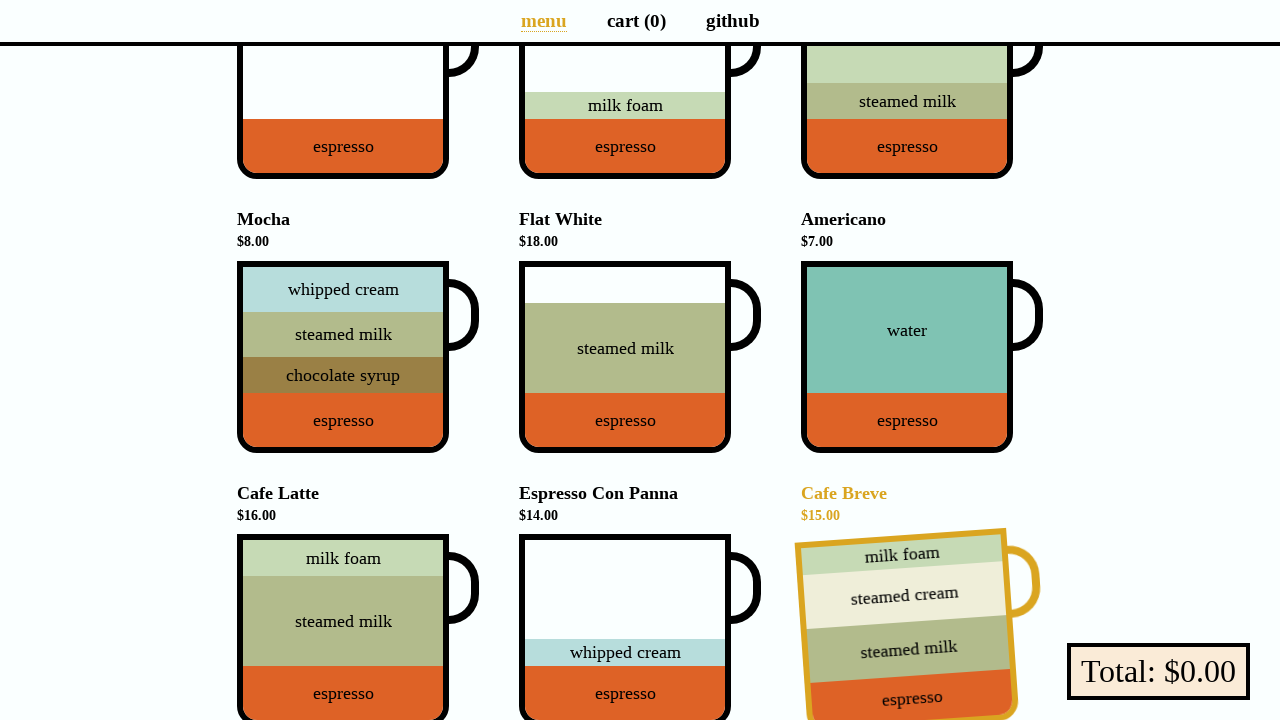